Tests form filling functionality by entering first name, last name, and selecting gender

Starting URL: https://demoqa.com/automation-practice-form

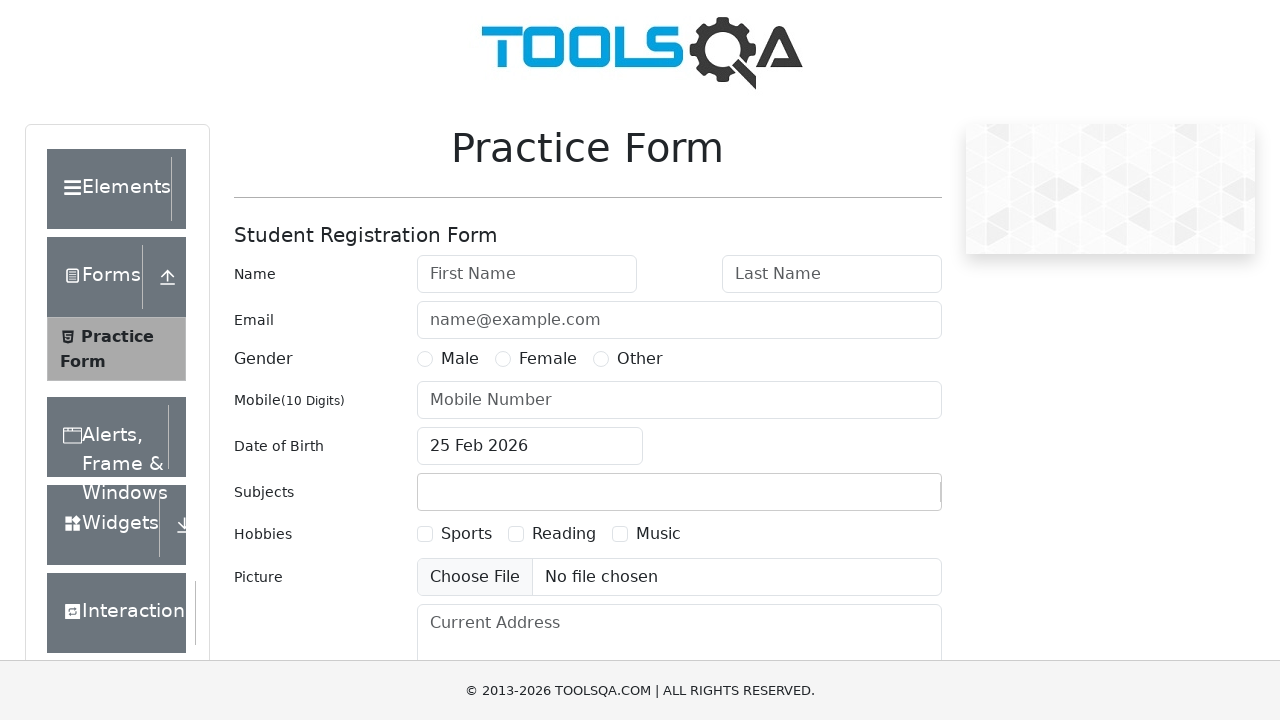

Filled first name field with '123' on #firstName
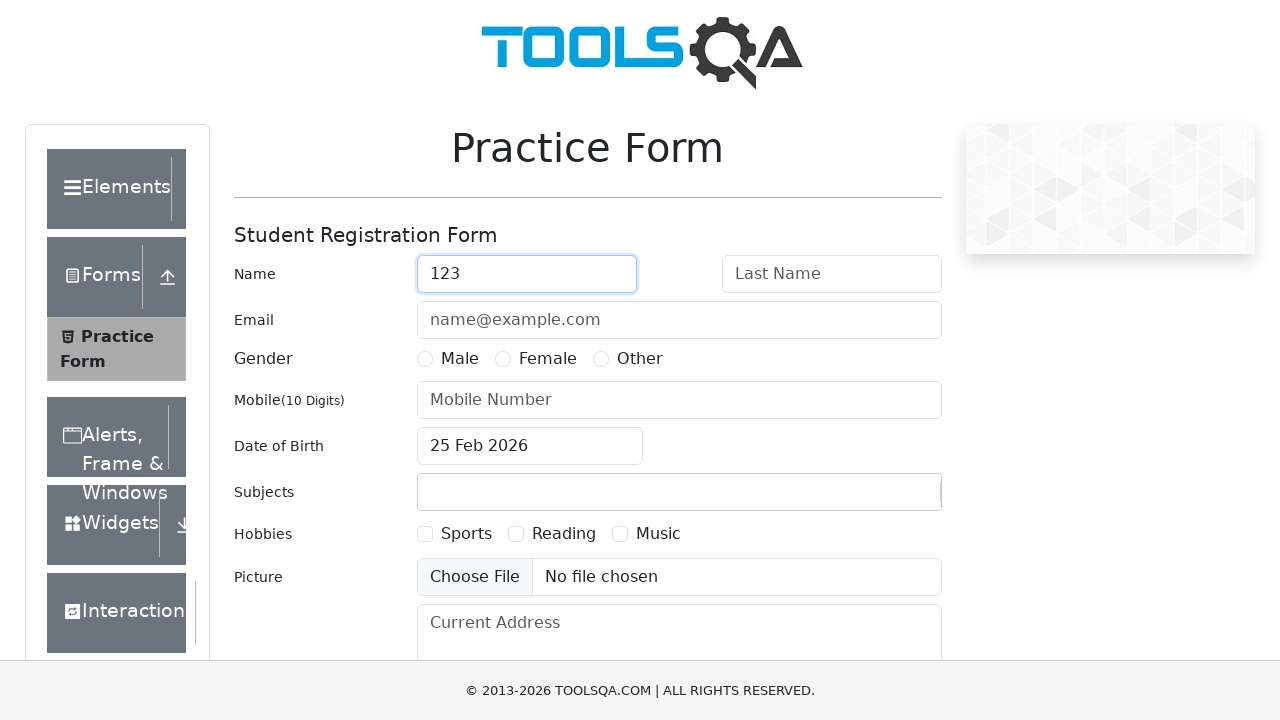

Filled last name field with '5678' on #lastName
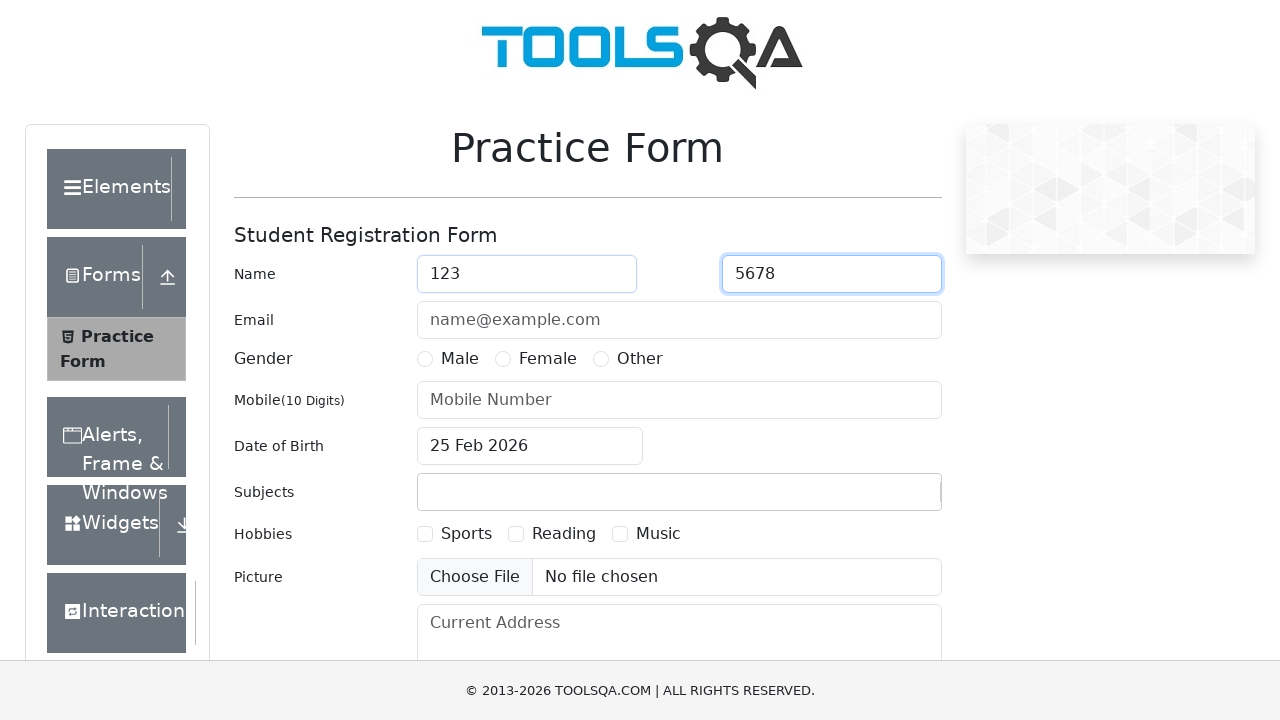

Selected Female gender option at (548, 359) on label:has-text('Female')
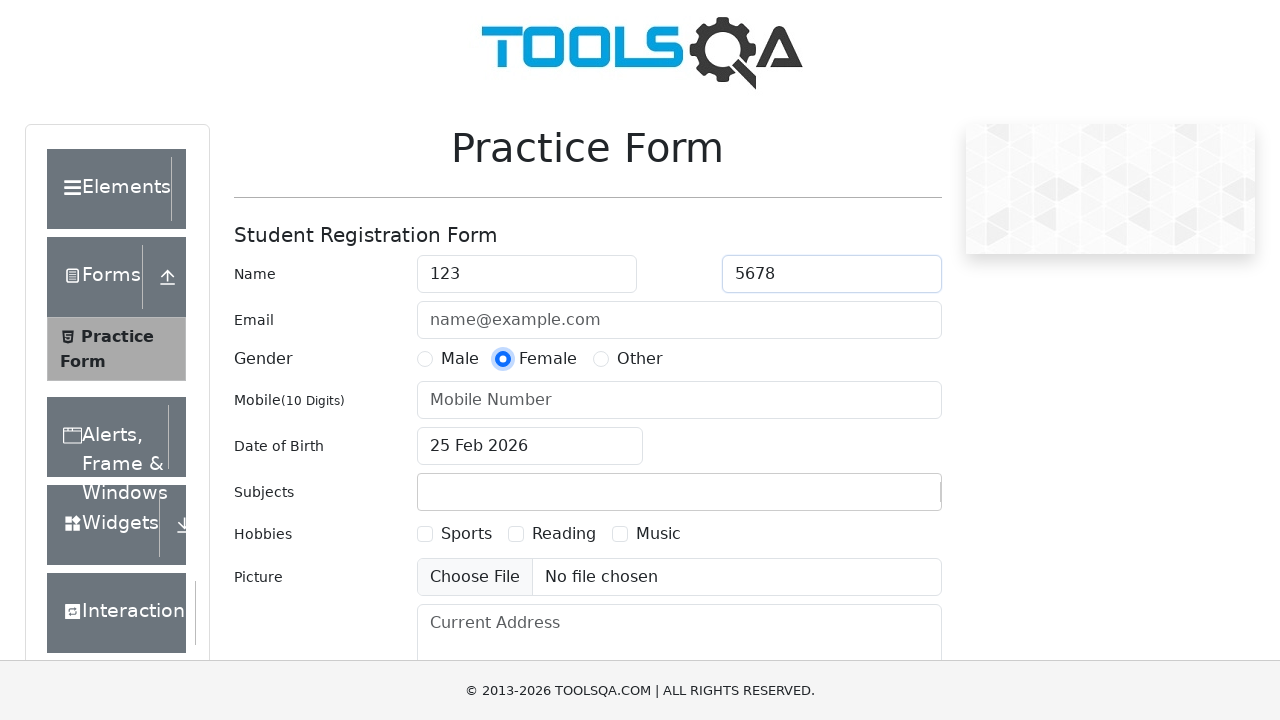

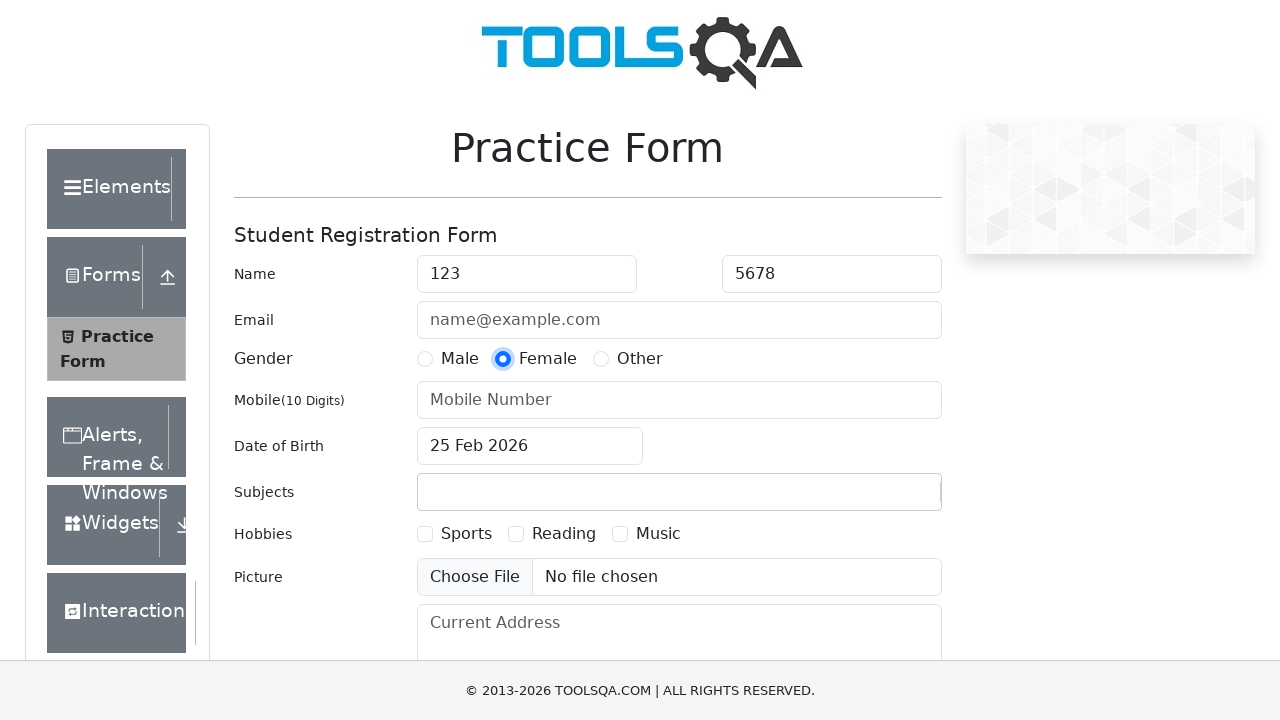